Tests text input fields by filling in username, email, current address, and permanent address fields, then submitting the form

Starting URL: https://demoqa.com/text-box

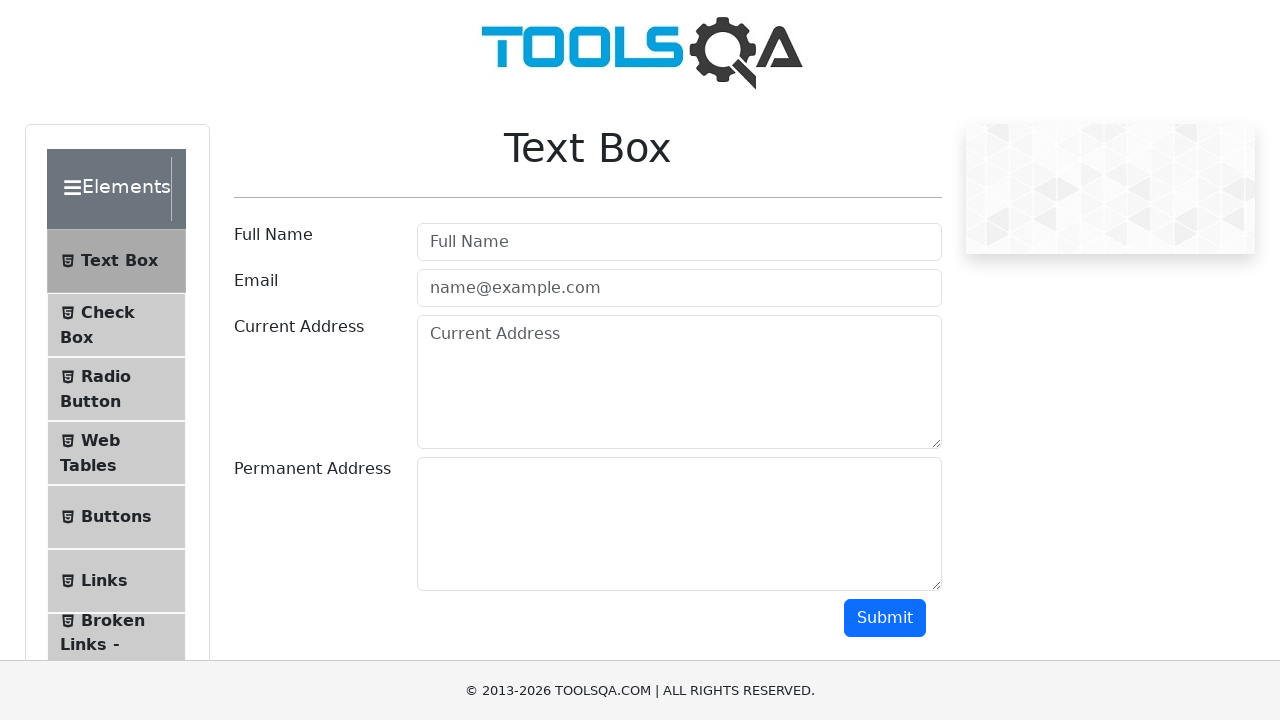

Filled username field with 'the rock' on #userName
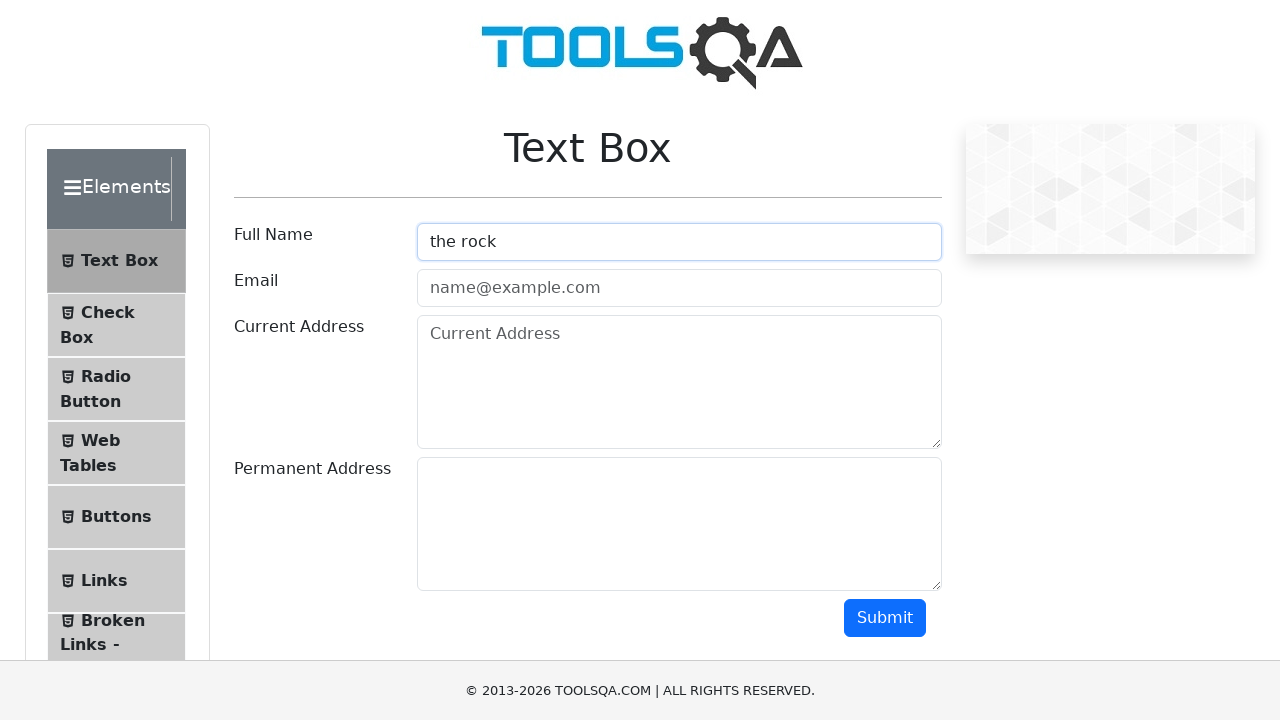

Filled email field with 'test@gmail.com' on #userEmail
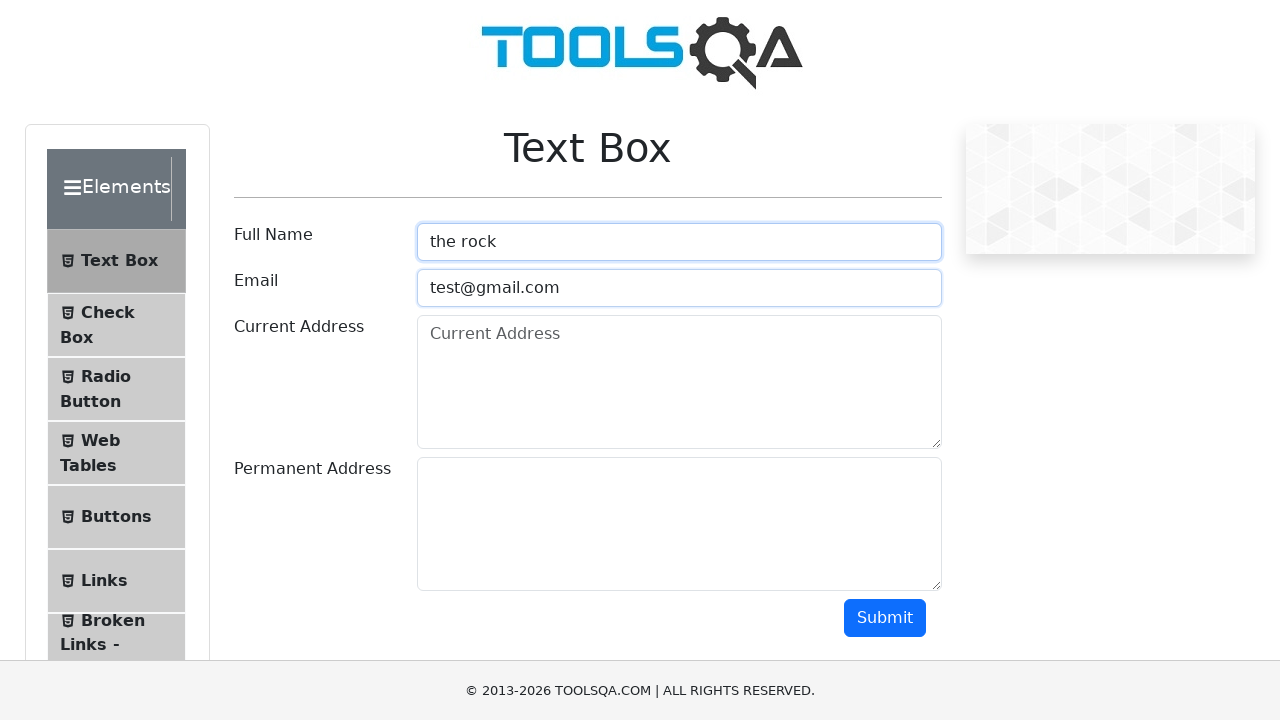

Filled current address field with 'brisbane australia' on #currentAddress
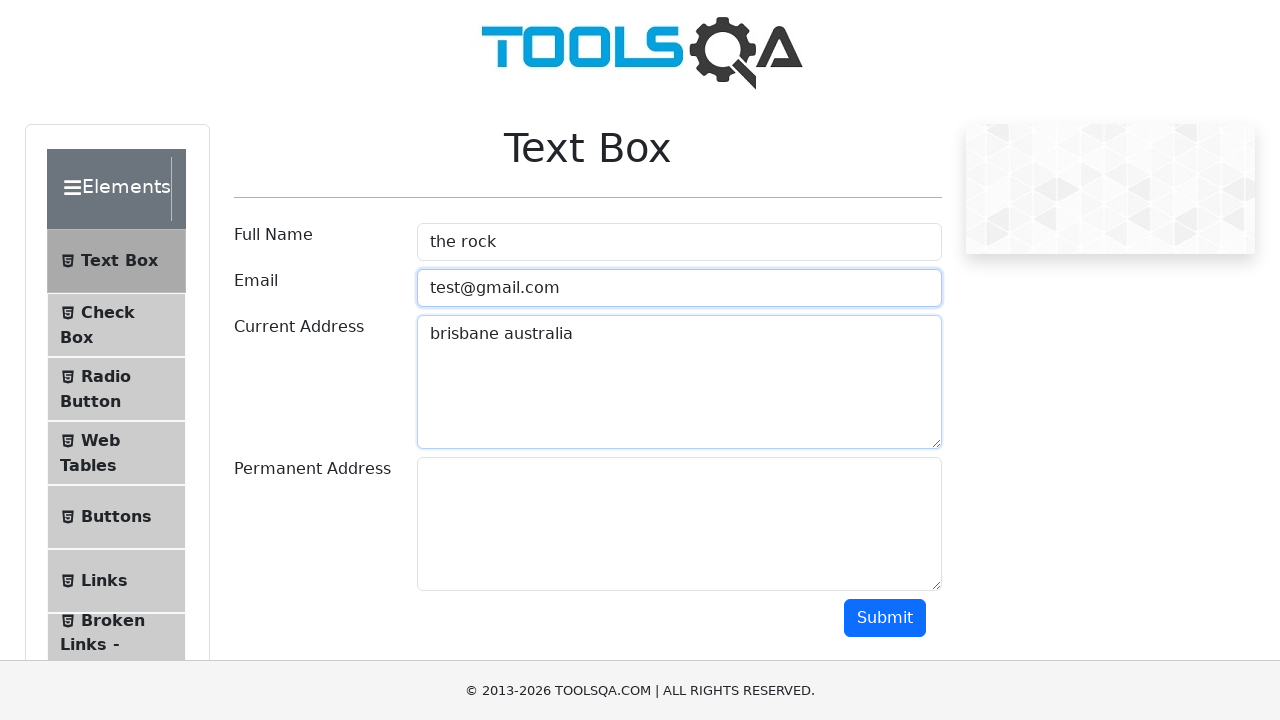

Filled permanent address field with 'BNE Australia' on #permanentAddress
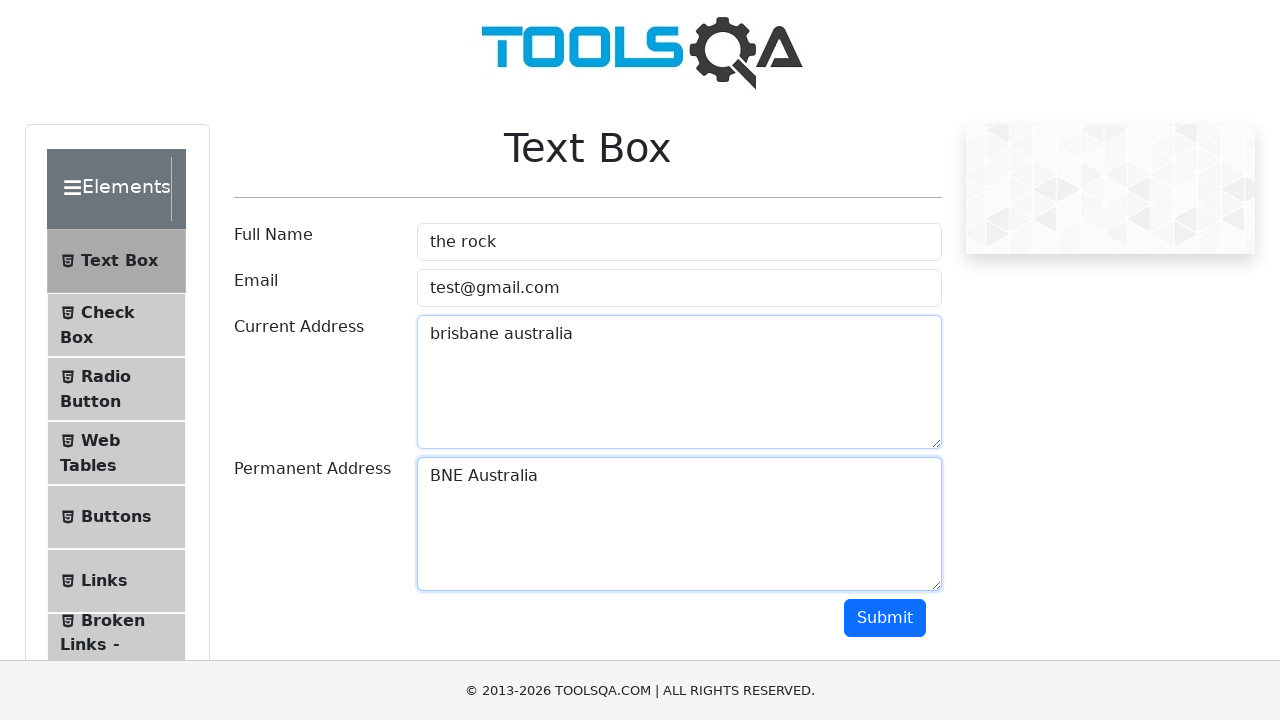

Clicked Submit button to submit the form at (885, 618) on #submit
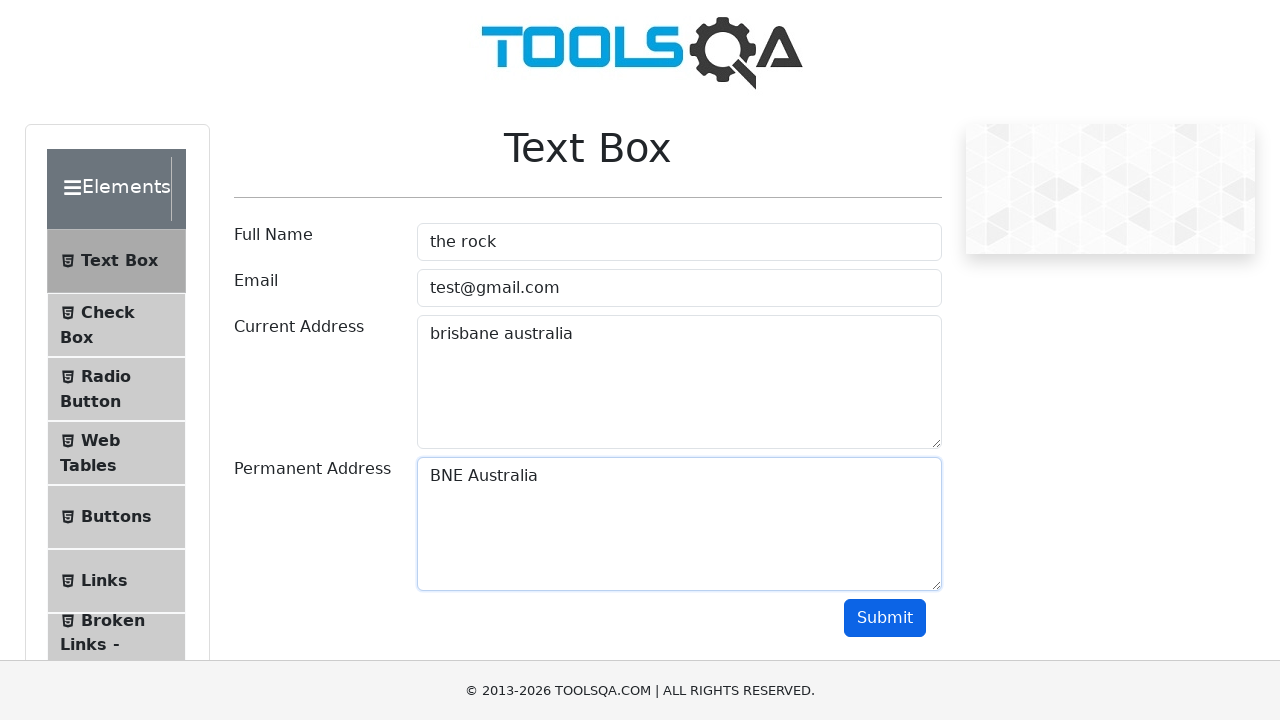

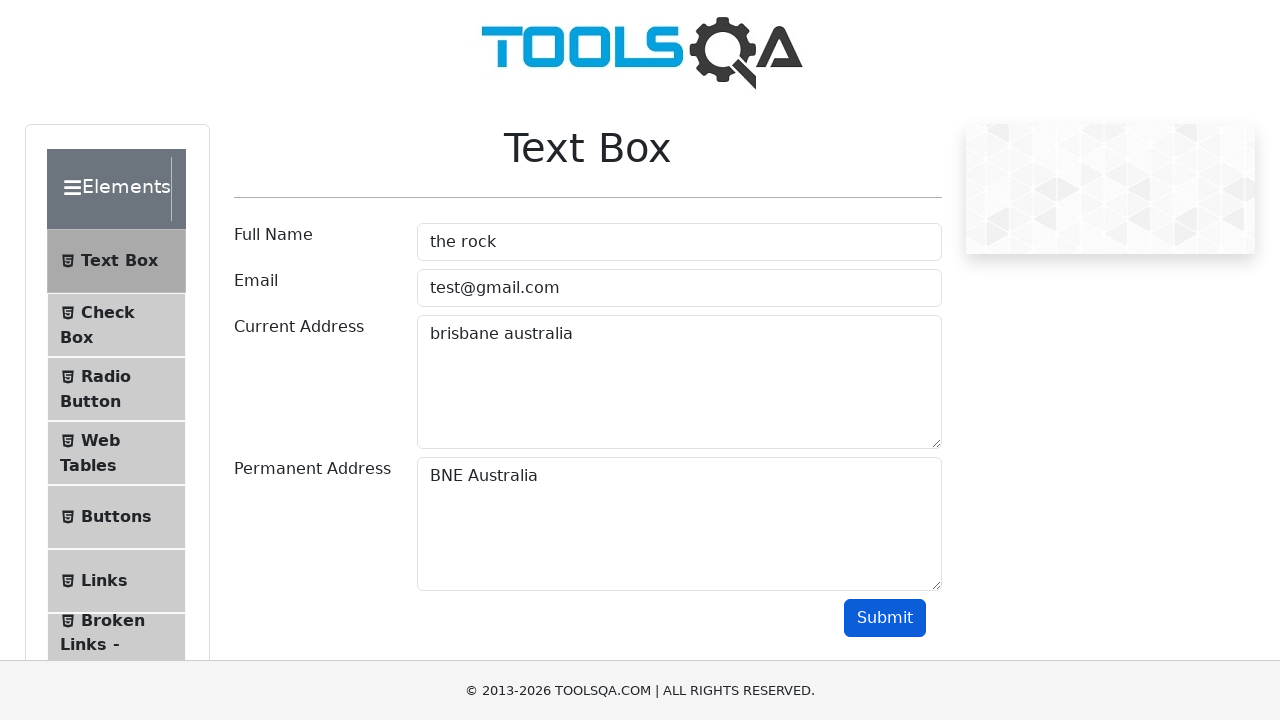